Tests a web form by filling in personal information fields (first name, last name, email, mobile number, company) and submitting the form, then accepting the alert confirmation.

Starting URL: http://only-testing-blog.blogspot.in/2014/05/form.html

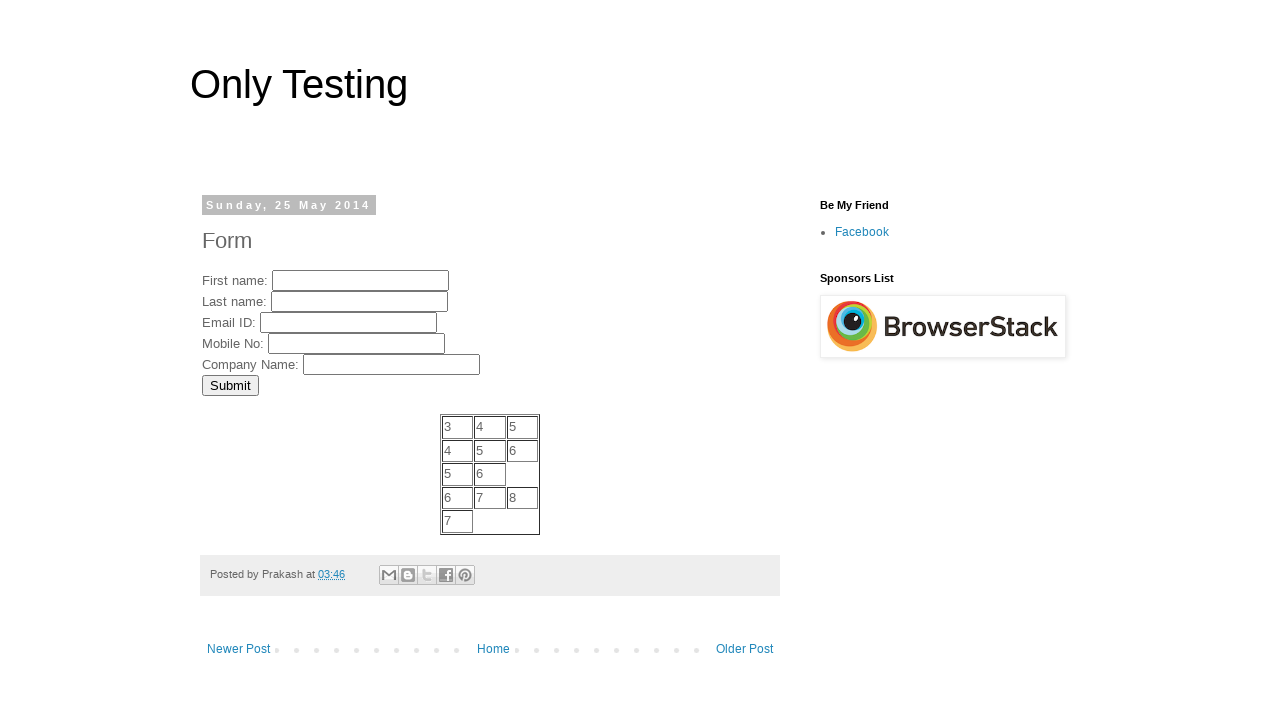

Filled first name field with 'Jennifer' on input[name='FirstName']
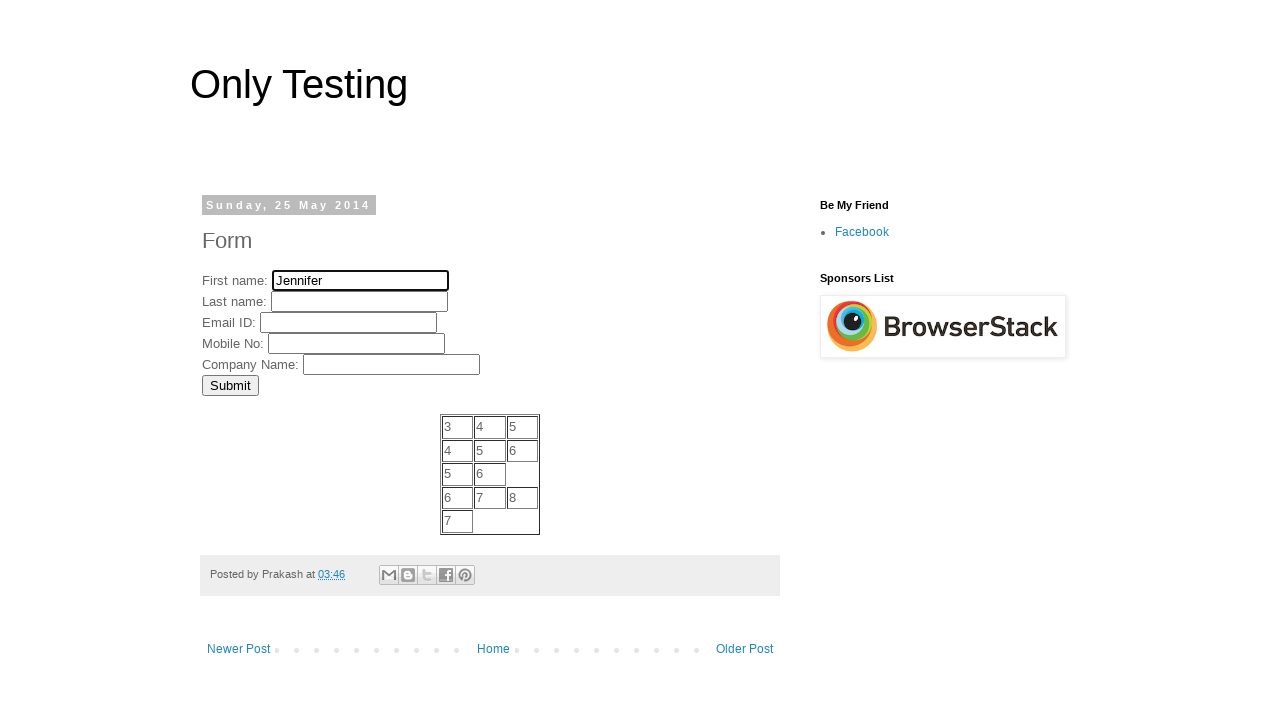

Filled last name field with 'Martinez' on input[name='LastName']
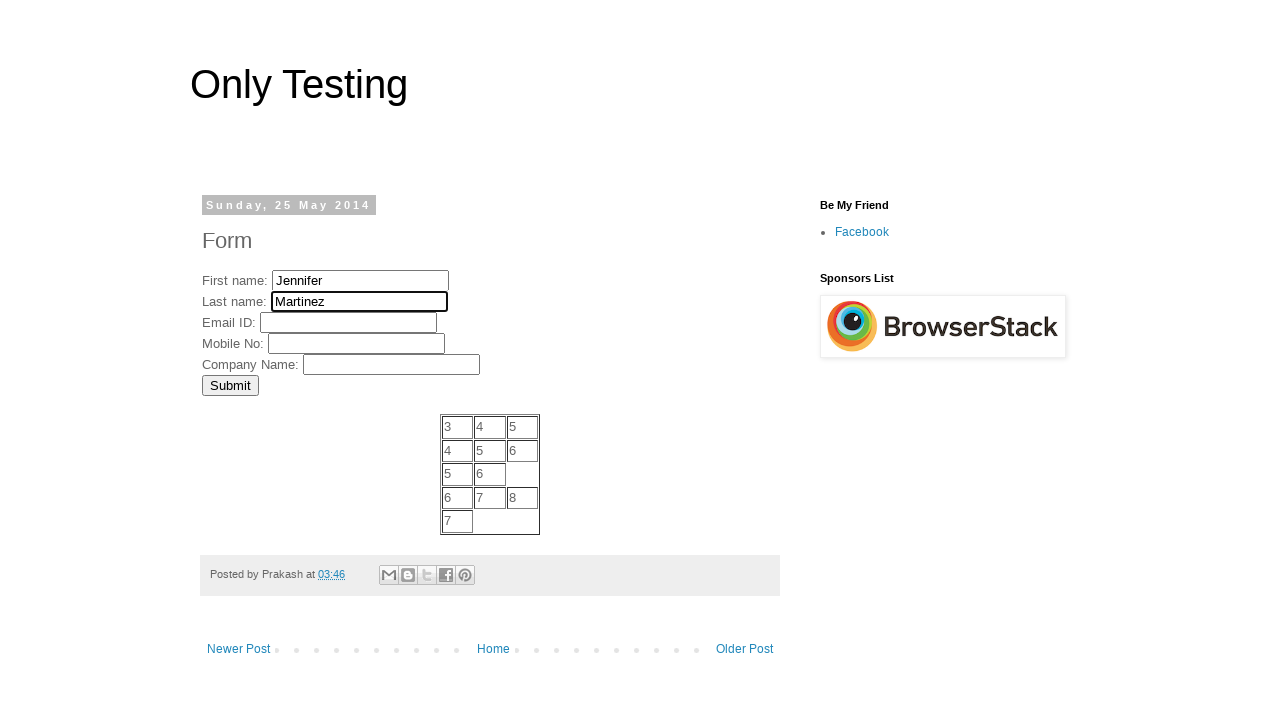

Filled email field with 'jennifer.martinez@example.com' on input[name='EmailID']
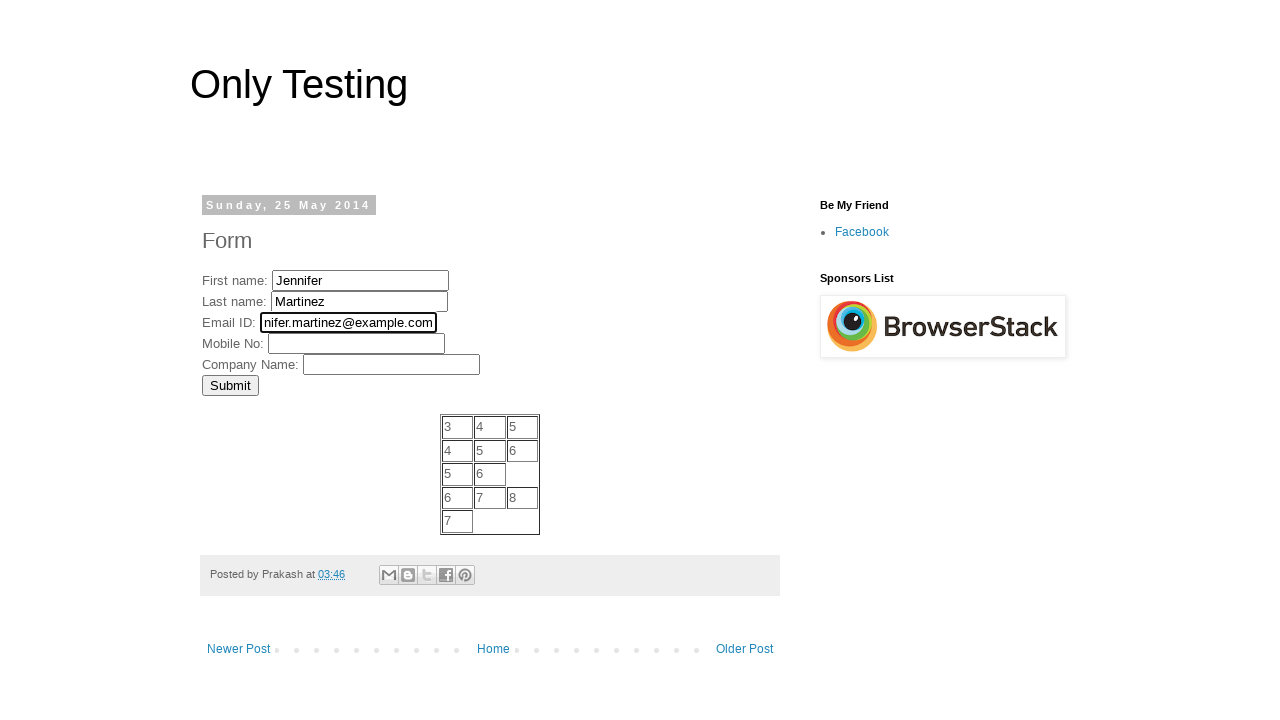

Filled mobile number field with '5551234567' on input[name='MobNo']
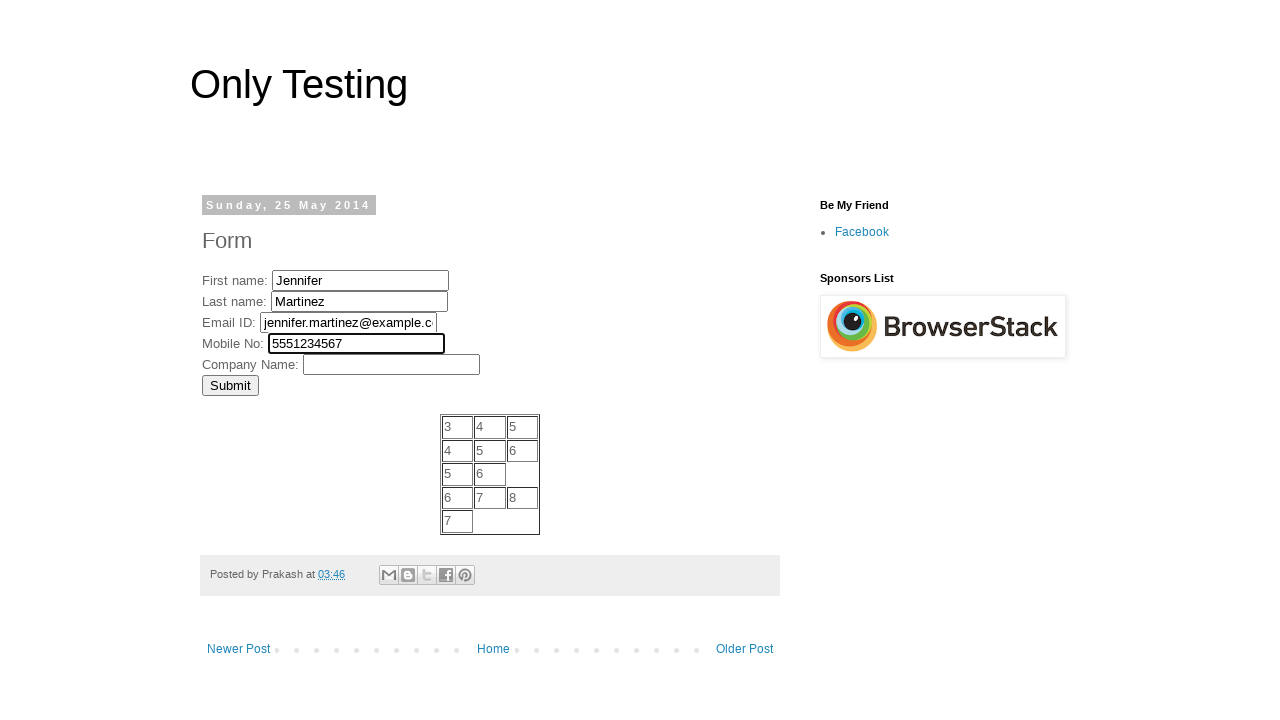

Filled company field with 'Acme Technologies' on input[name='Company']
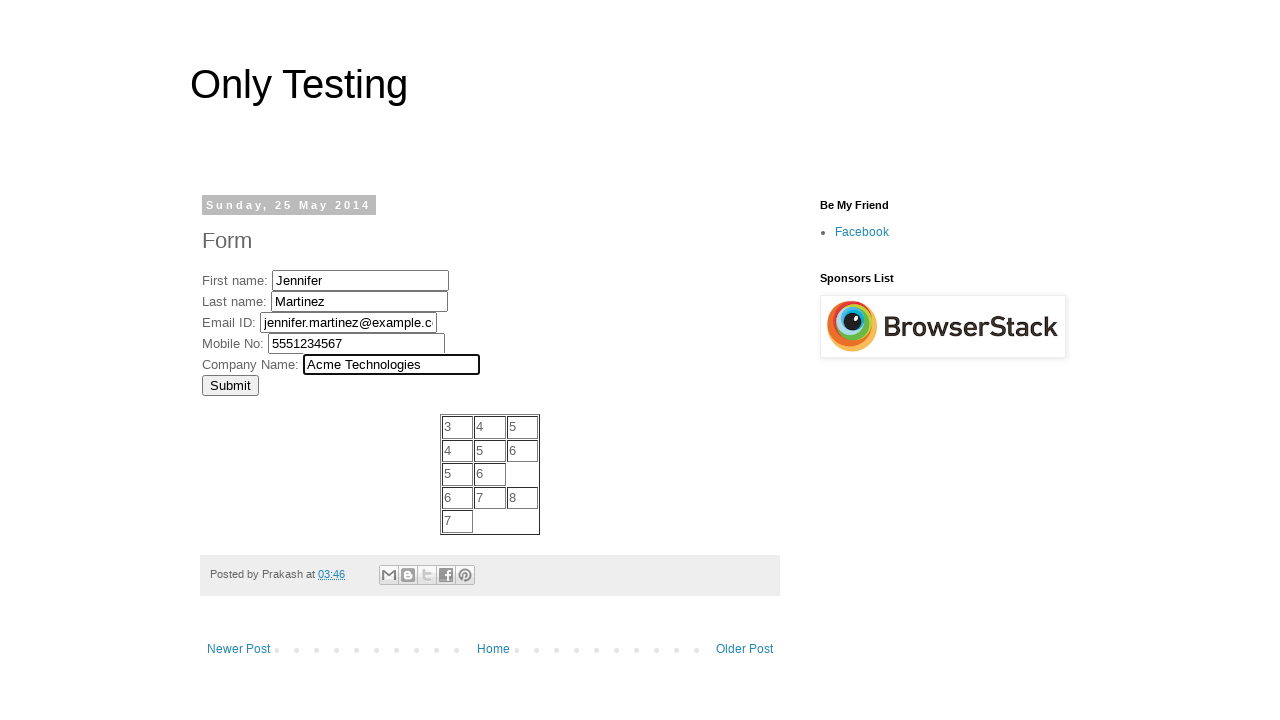

Clicked Submit button at (230, 385) on input[value='Submit']
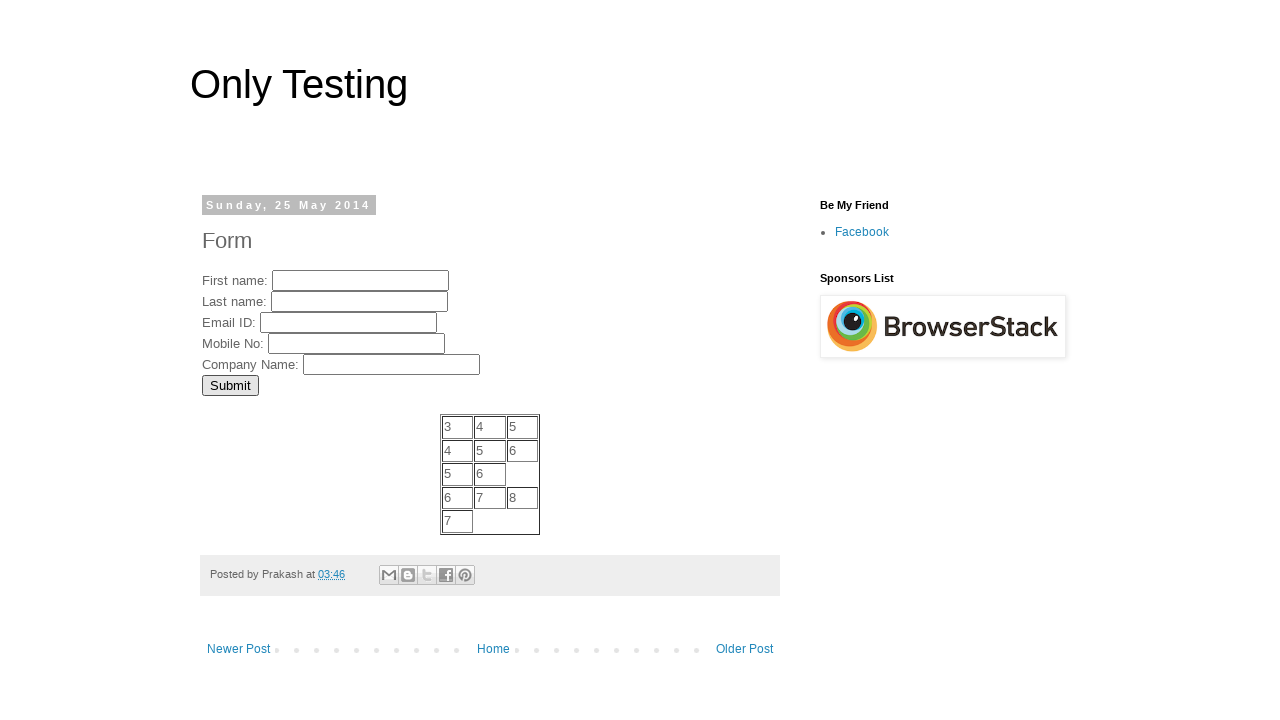

Set up dialog handler to accept alerts
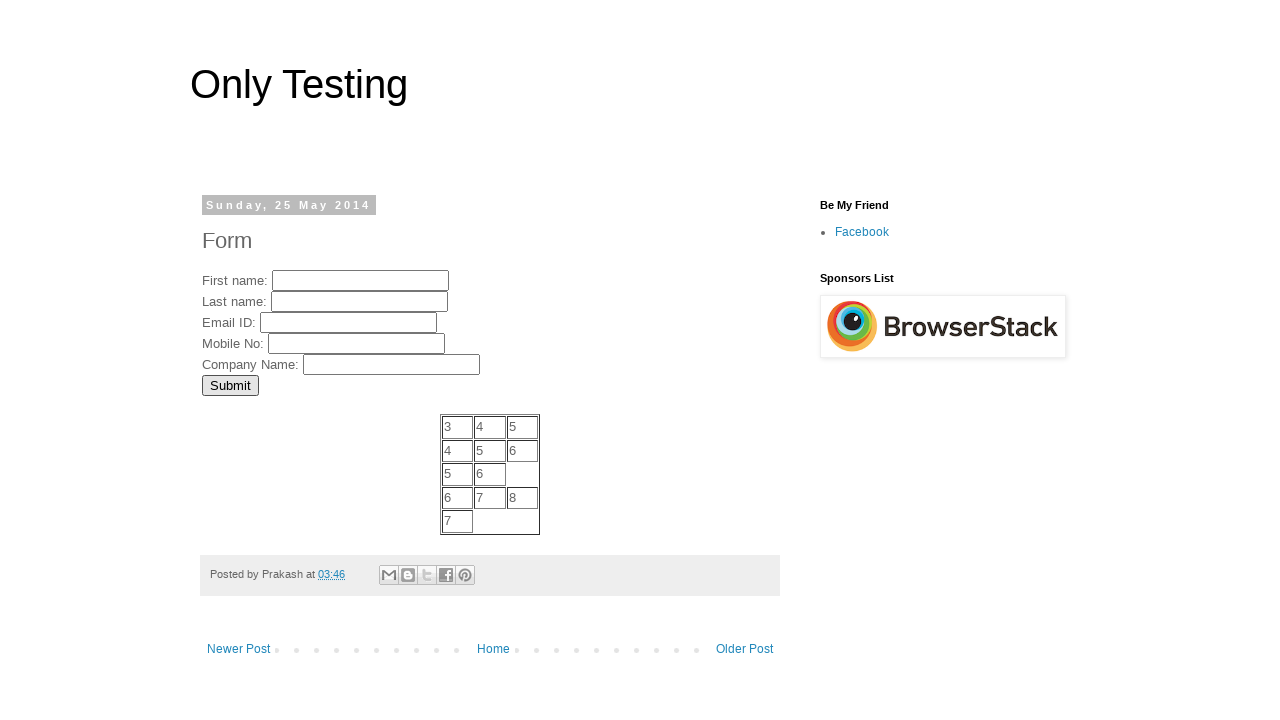

Waited for alert to appear and be handled
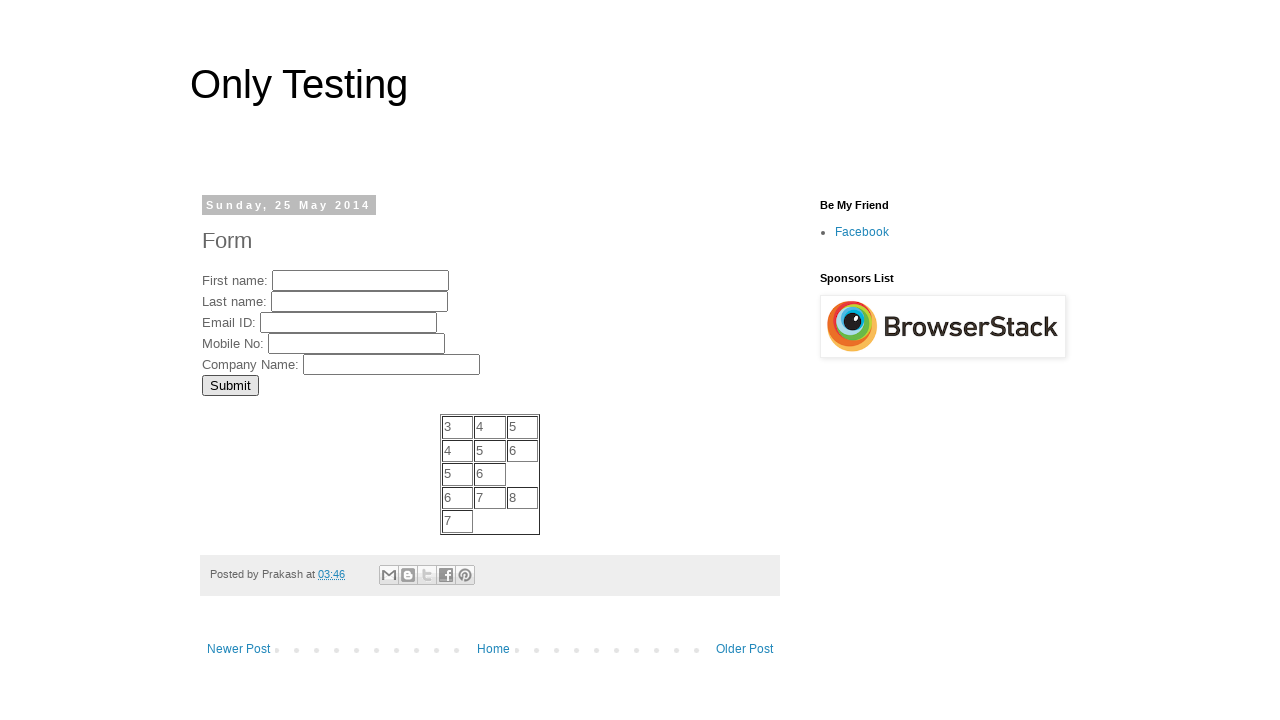

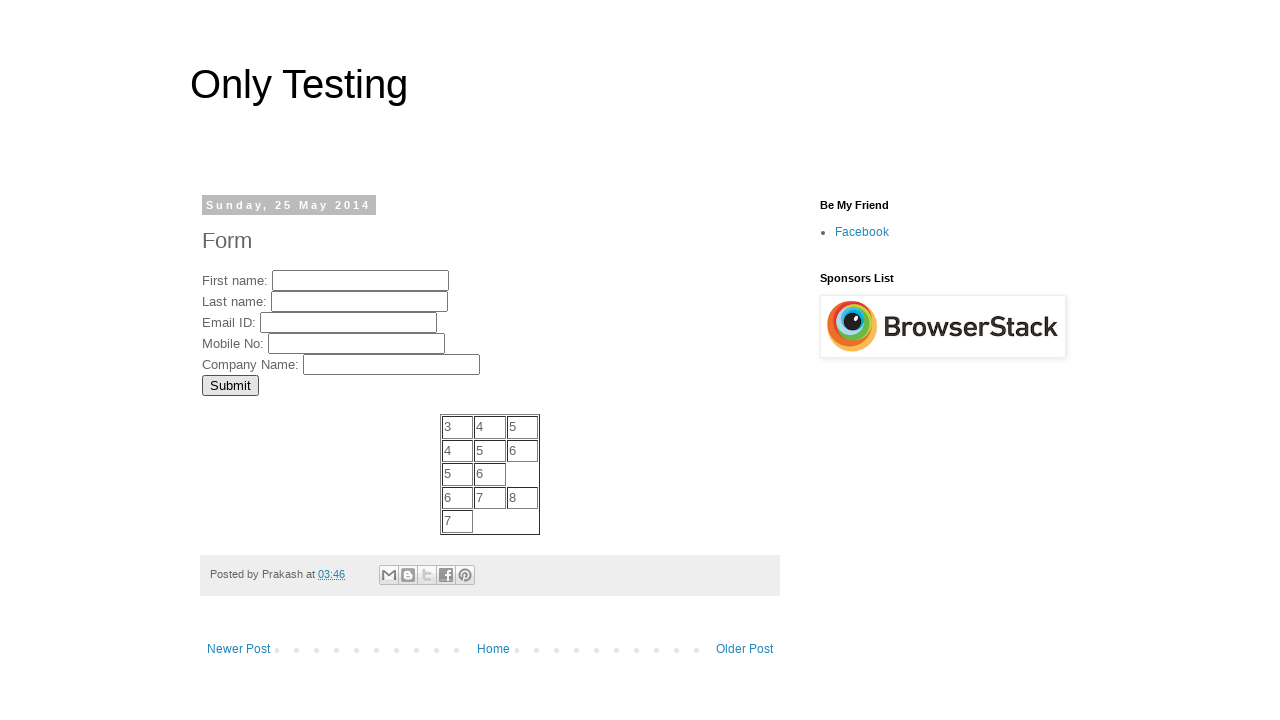